Tests a form submission flow where a mathematical calculation is performed on a hidden attribute value, the result is entered into an answer field, two checkboxes are clicked, and the form is submitted.

Starting URL: http://suninjuly.github.io/get_attribute.html

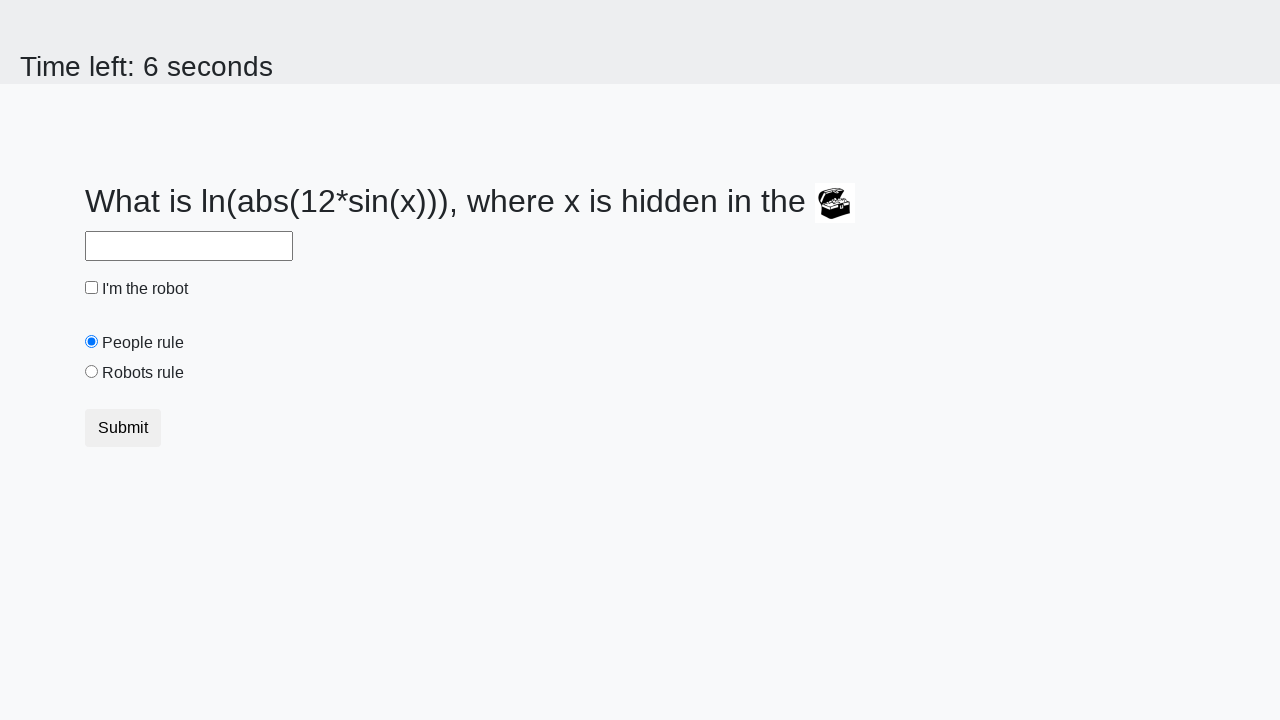

Located the treasure element with hidden valuex attribute
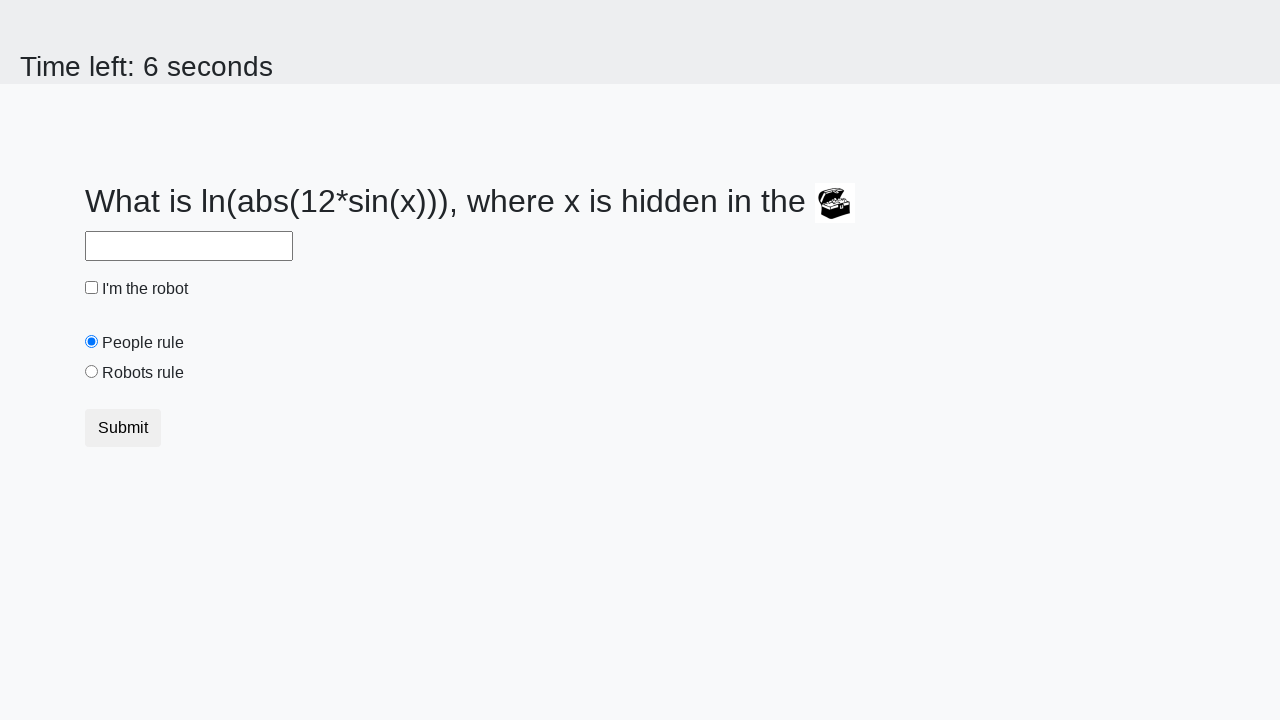

Retrieved hidden valuex attribute from treasure element
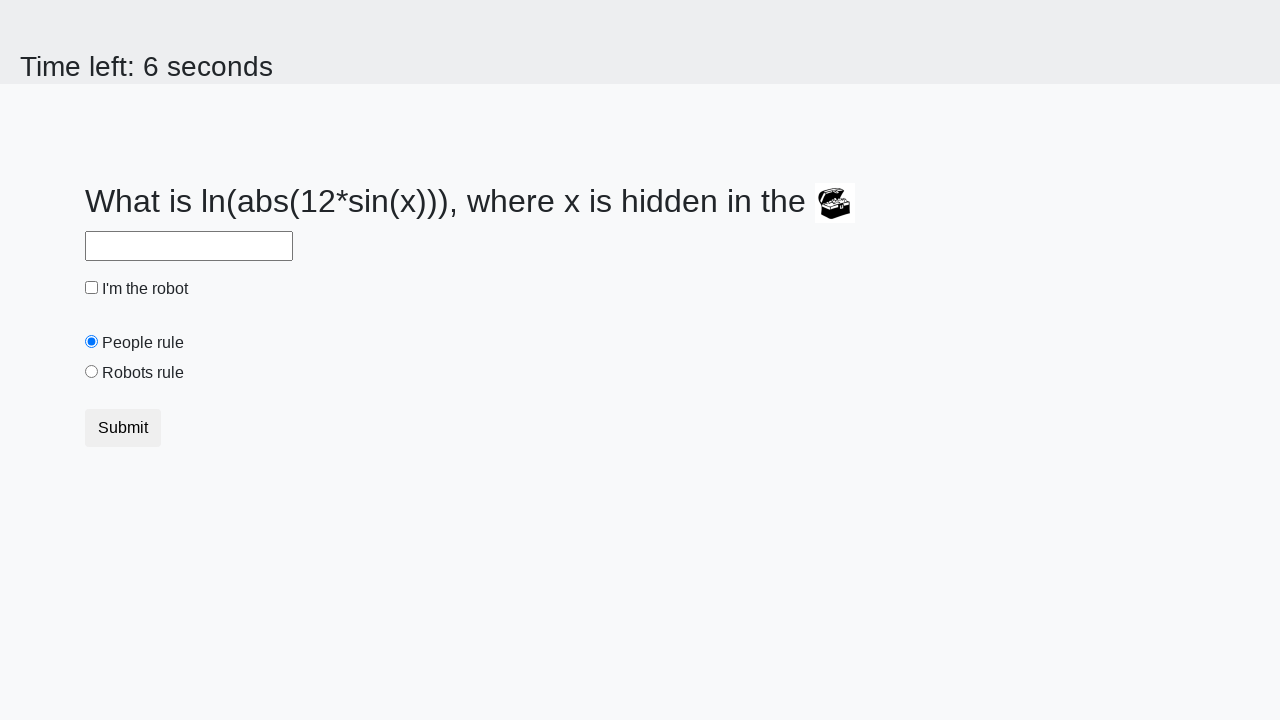

Calculated mathematical result using formula: log(abs(12*sin(x)))
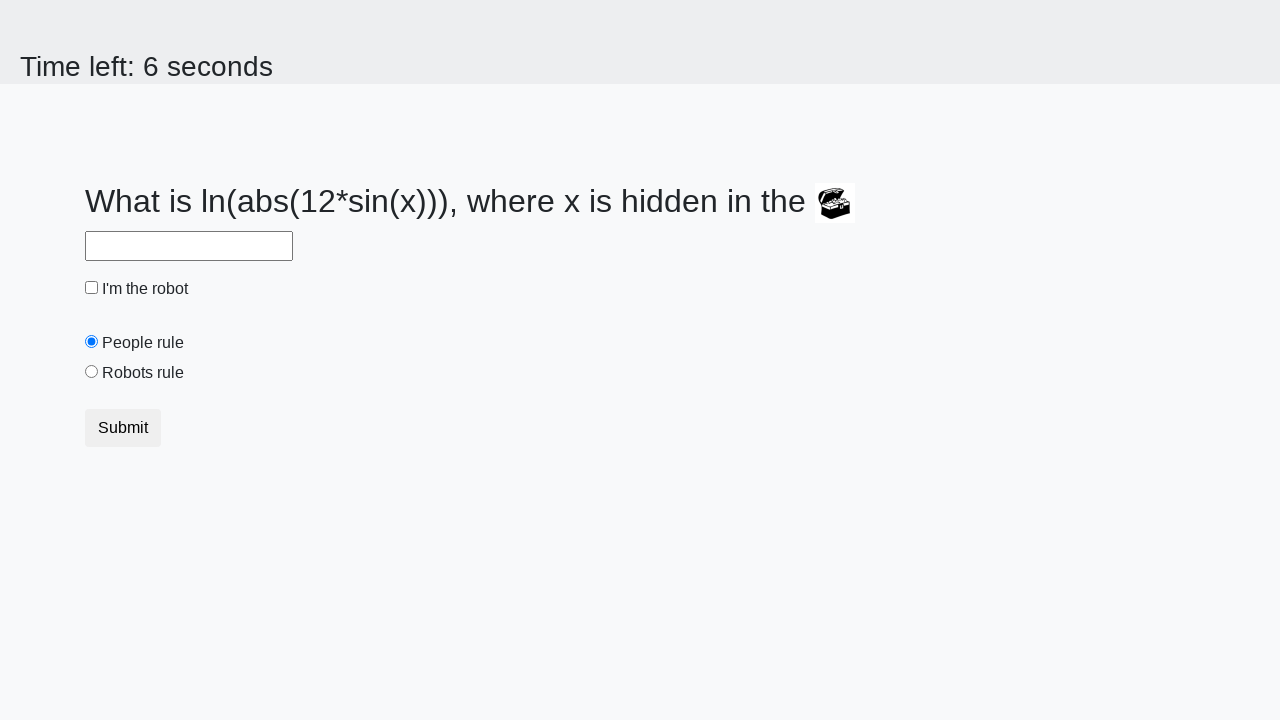

Filled answer field with calculated value on #answer
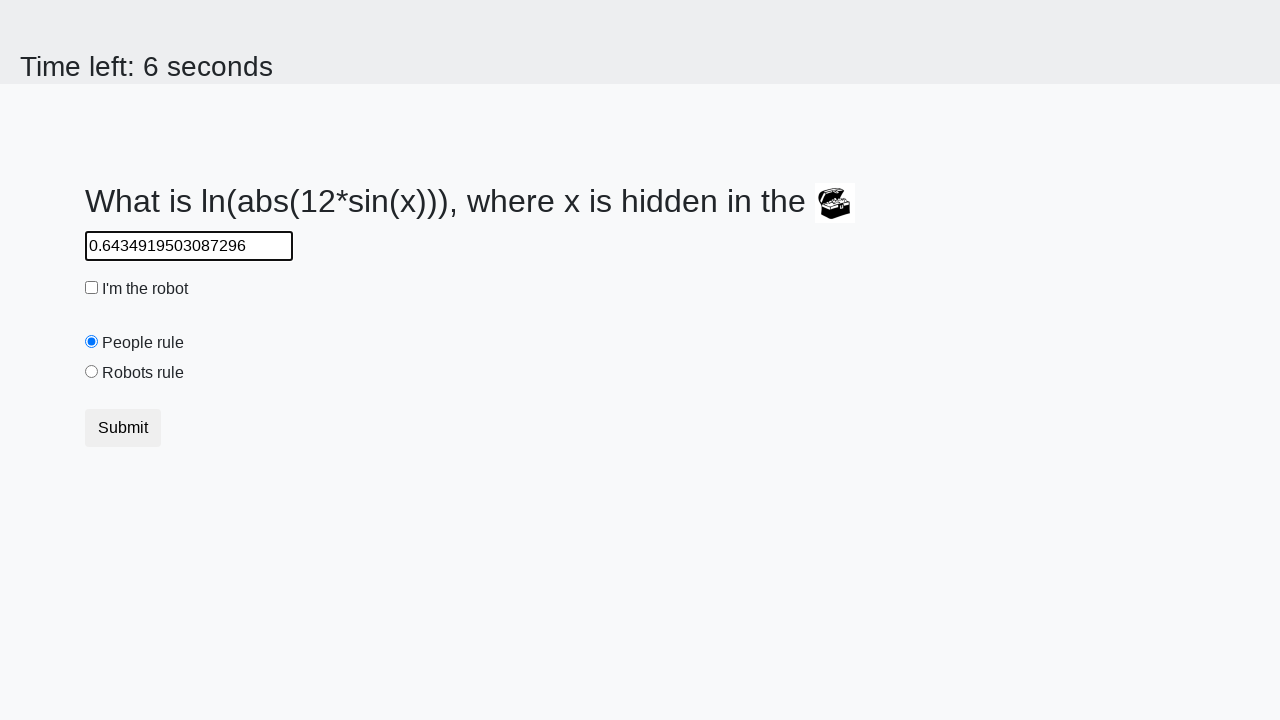

Clicked robot checkbox at (92, 288) on #robotCheckbox
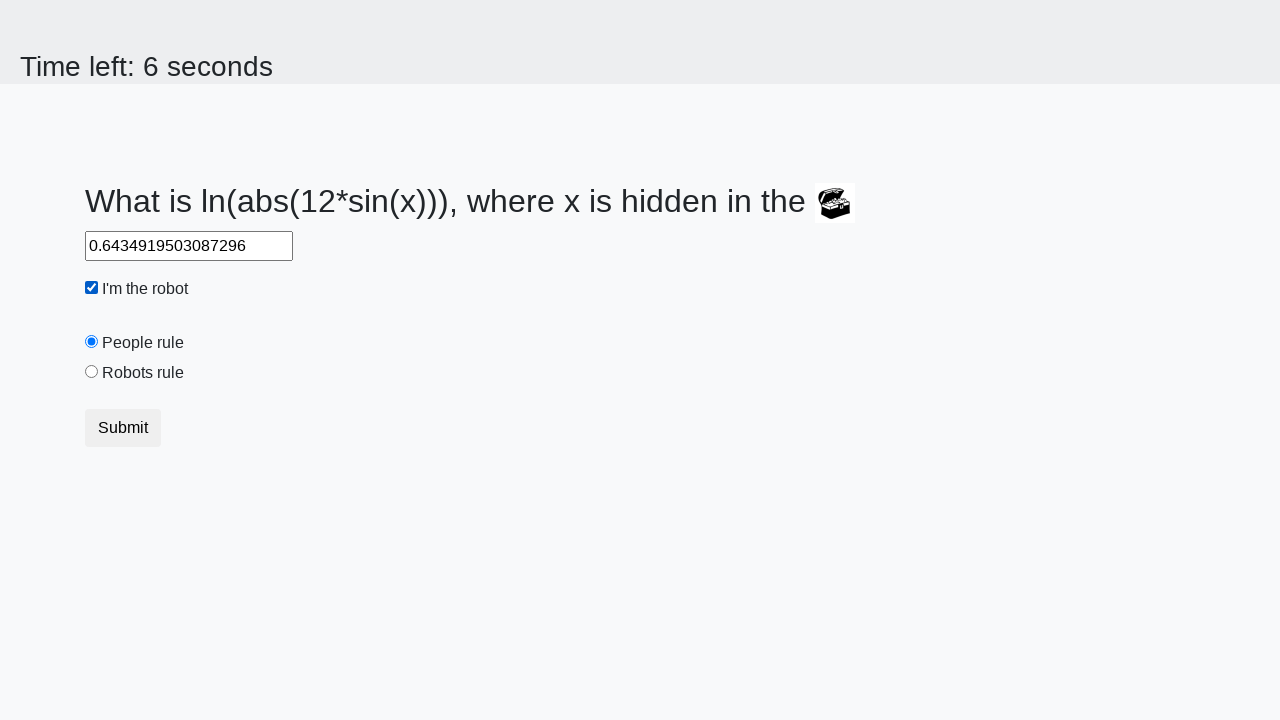

Clicked robots rule checkbox at (92, 372) on #robotsRule
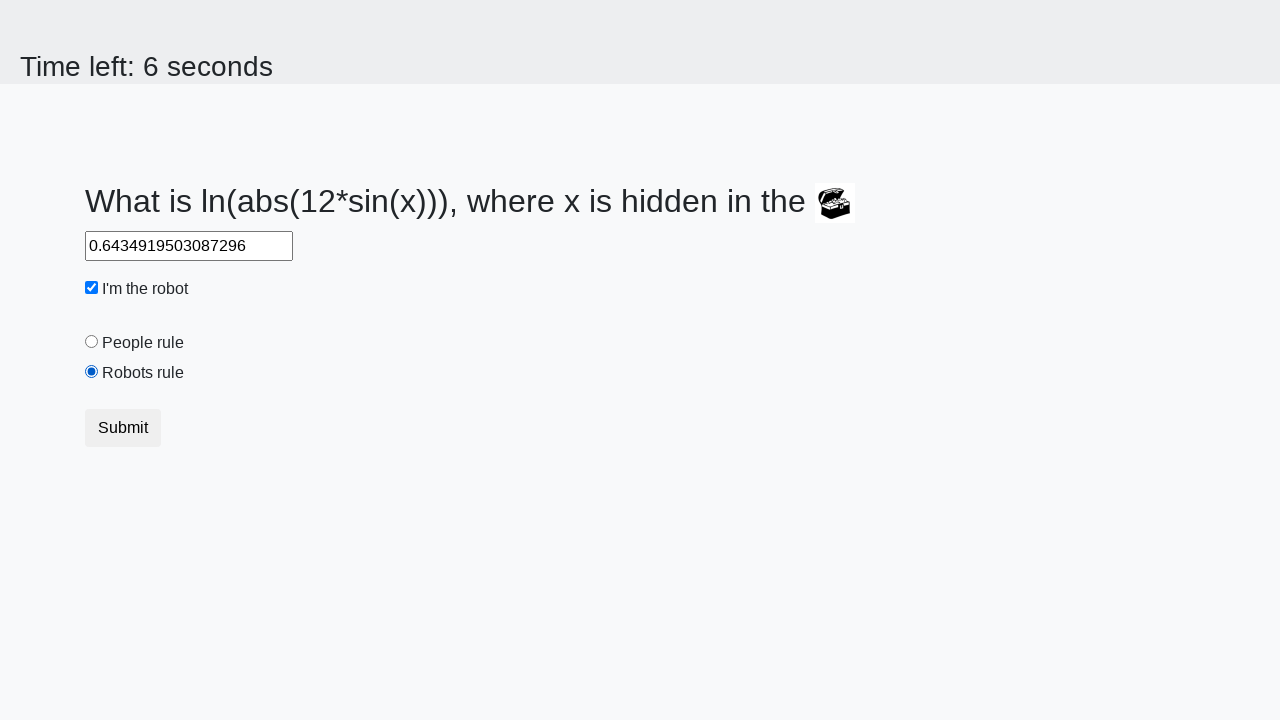

Clicked submit button to submit the form at (123, 428) on button.btn
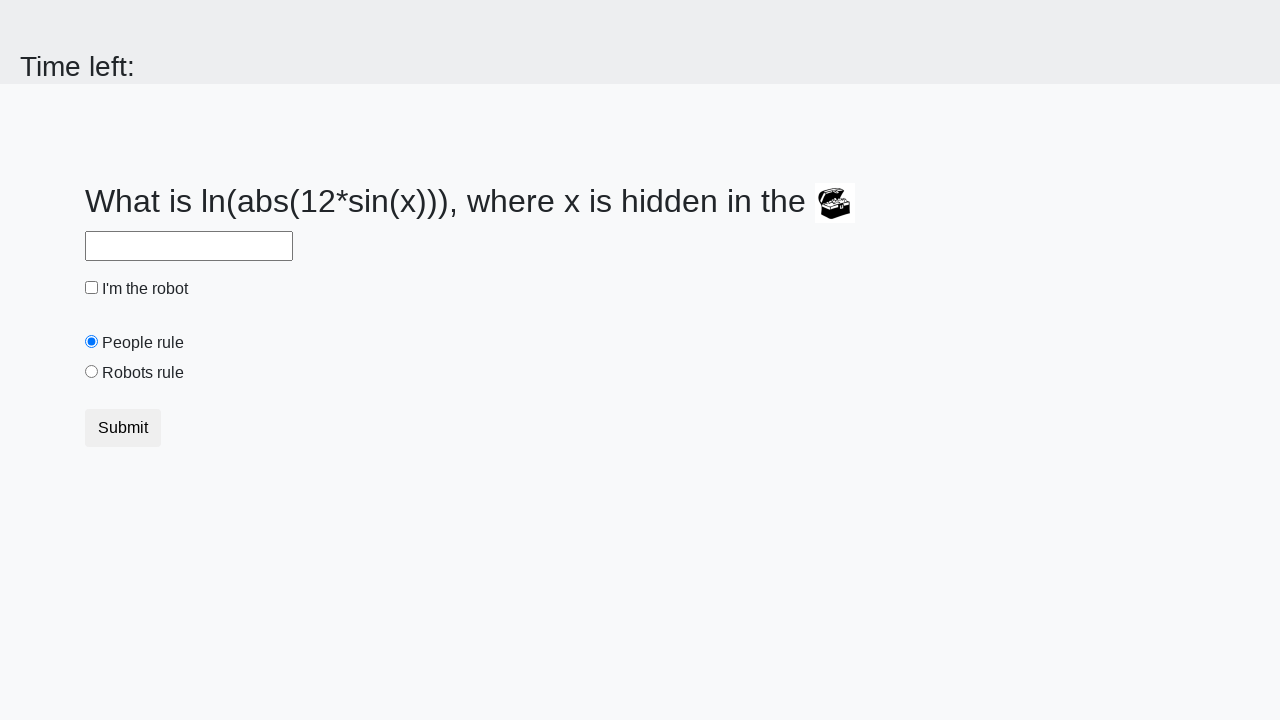

Waited 1 second for page to process form submission
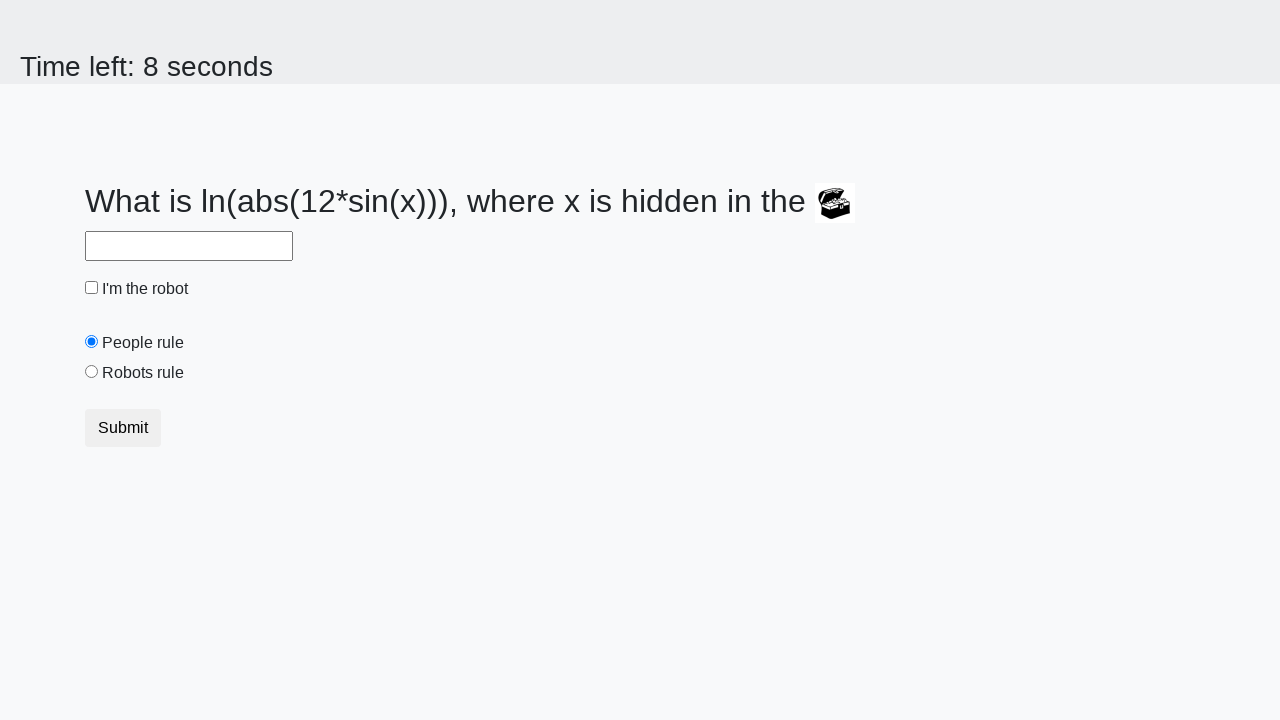

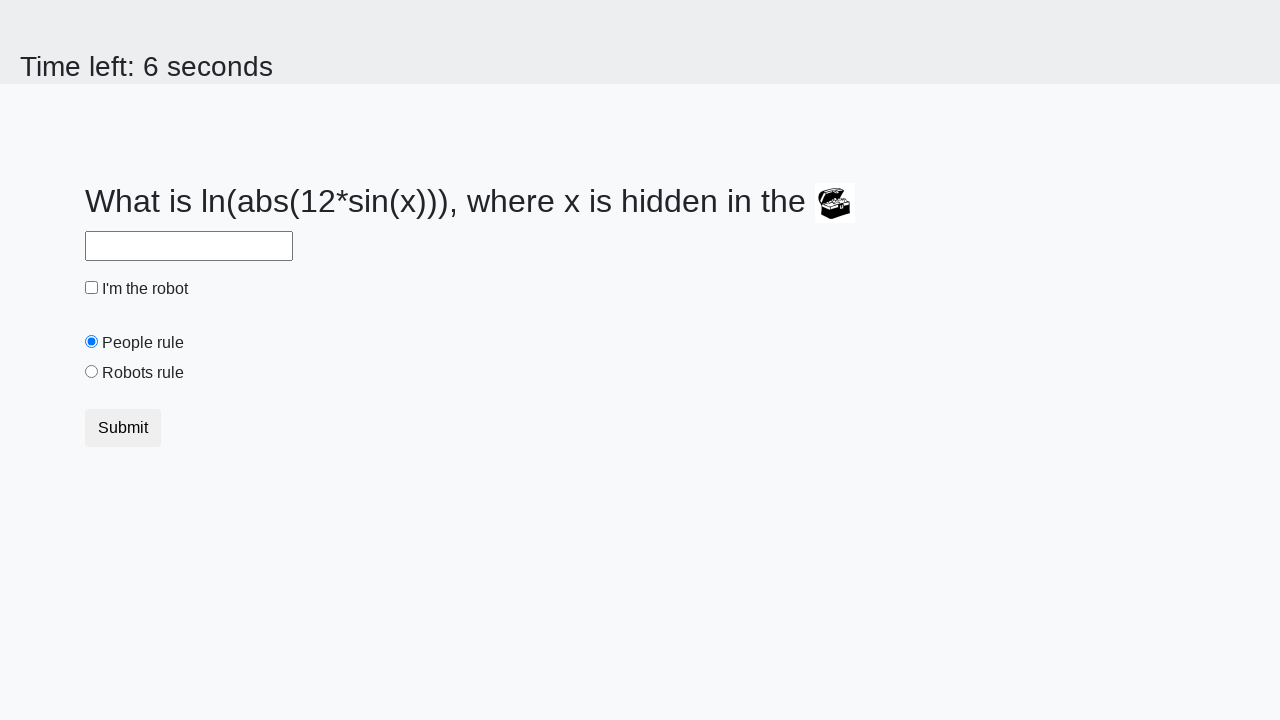